Tests dynamic loading by clicking start button and verifying Hello World text appears after 5 second wait

Starting URL: https://automationfc.github.io/dynamic-loading/

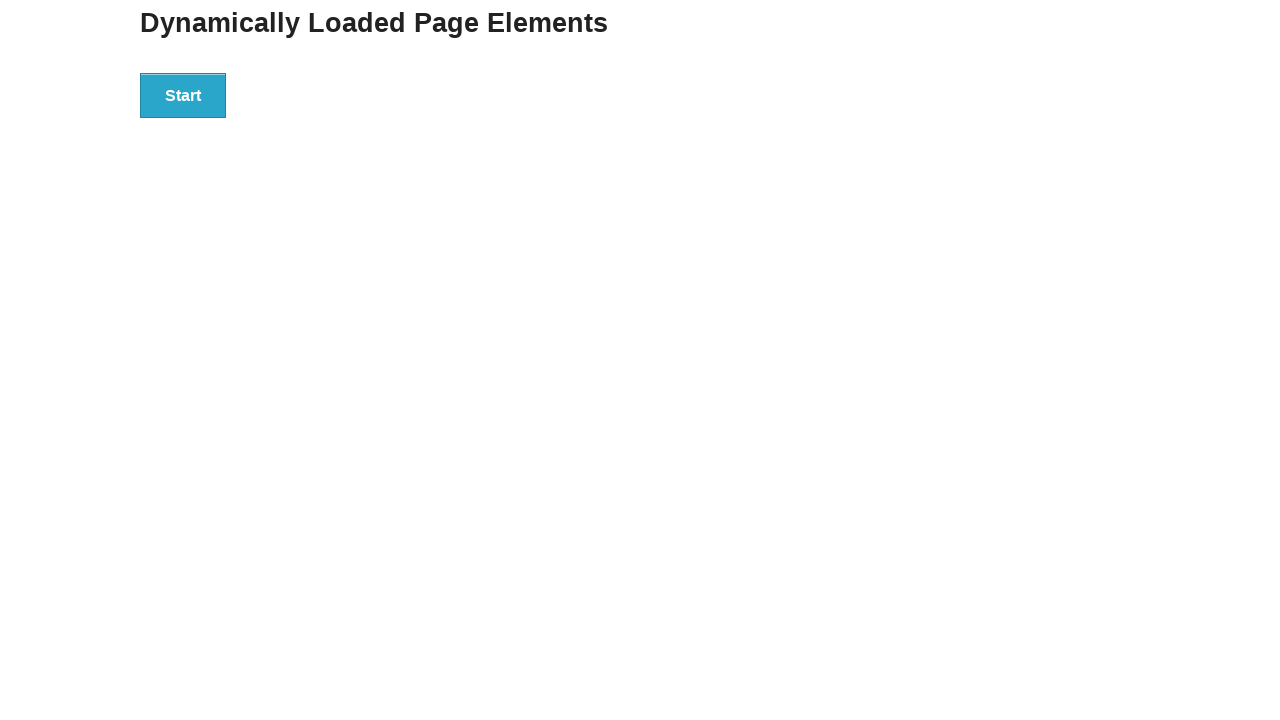

Clicked start button to initiate dynamic loading at (183, 95) on div#start>button
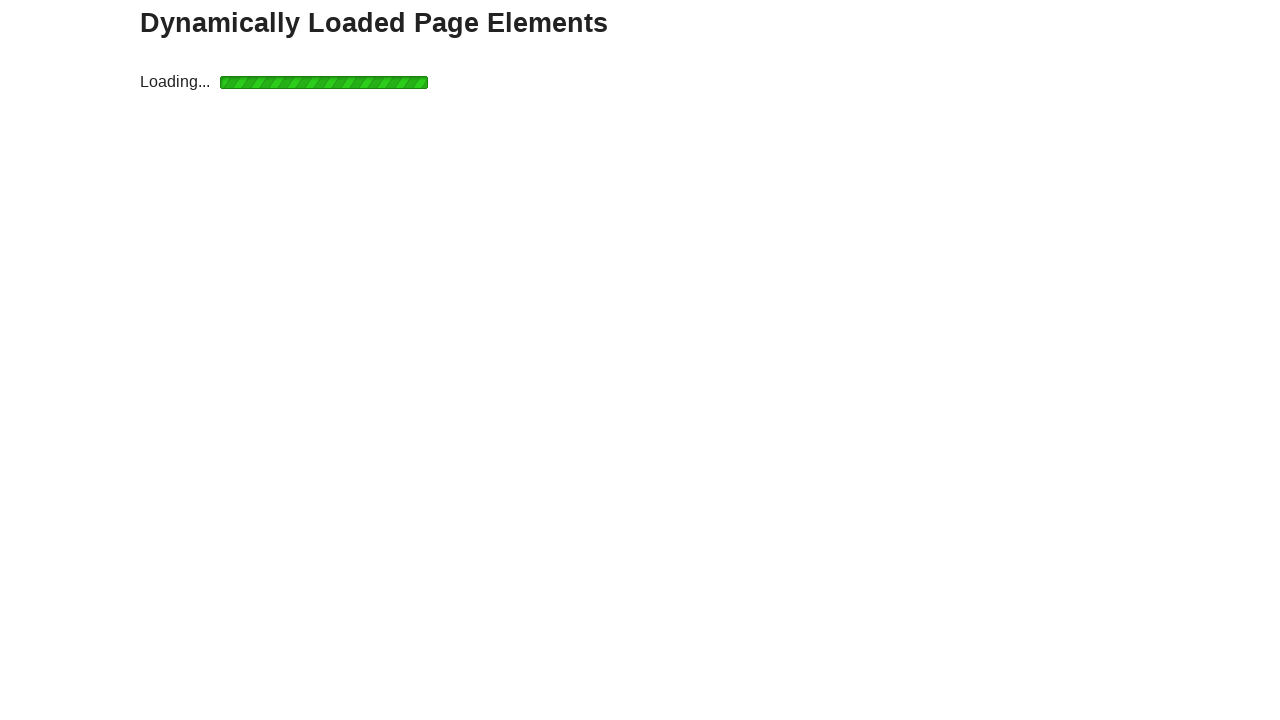

Waited 5 seconds for dynamic content to load
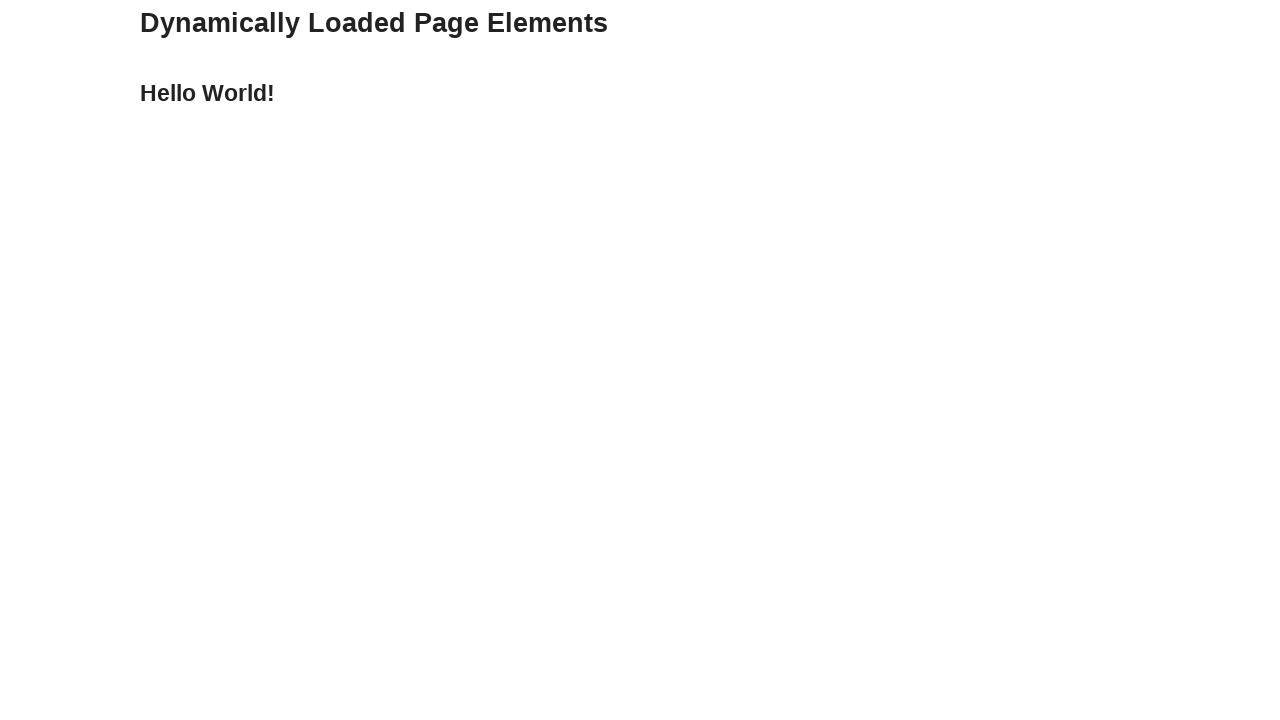

Hello World heading became visible after loading
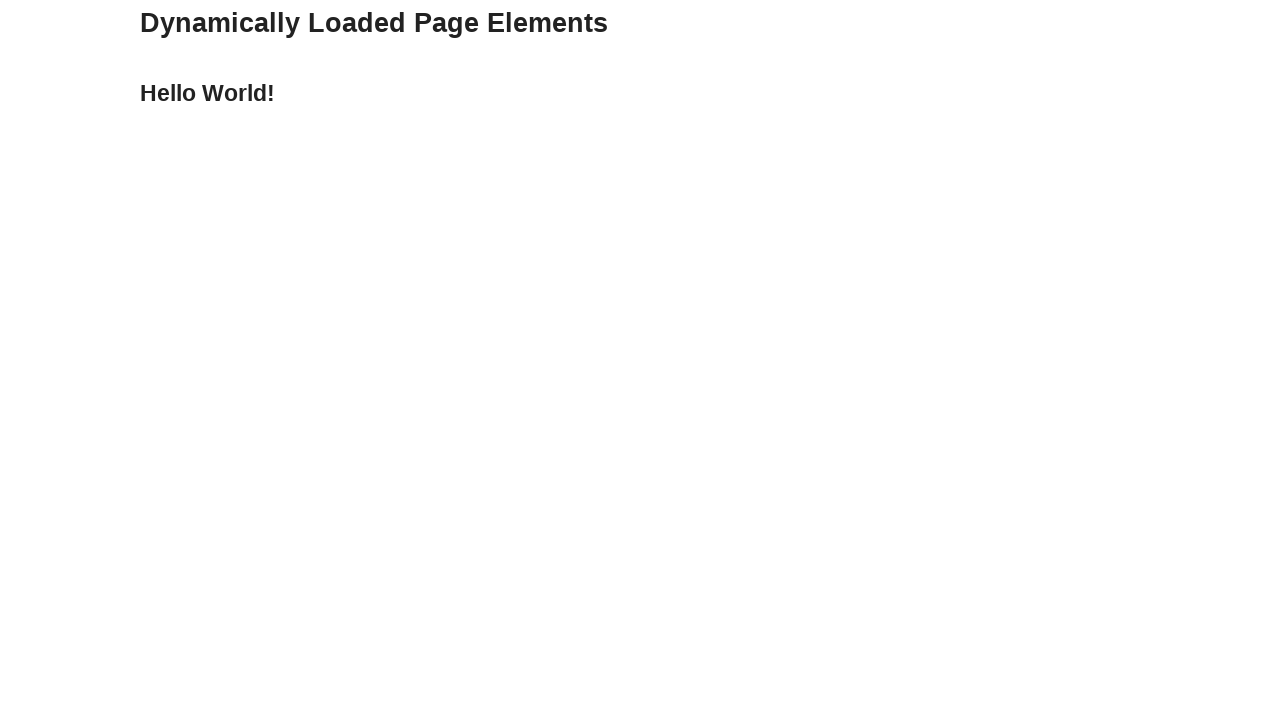

Verified Hello World text content matches expected value
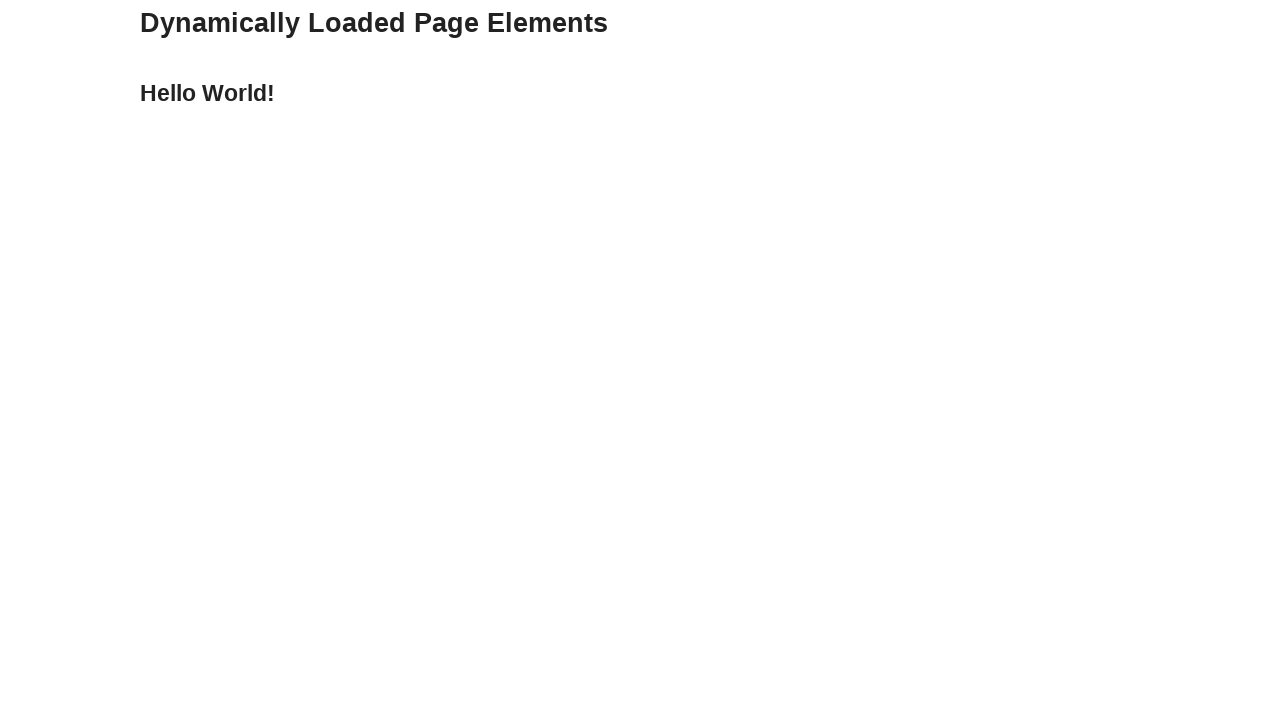

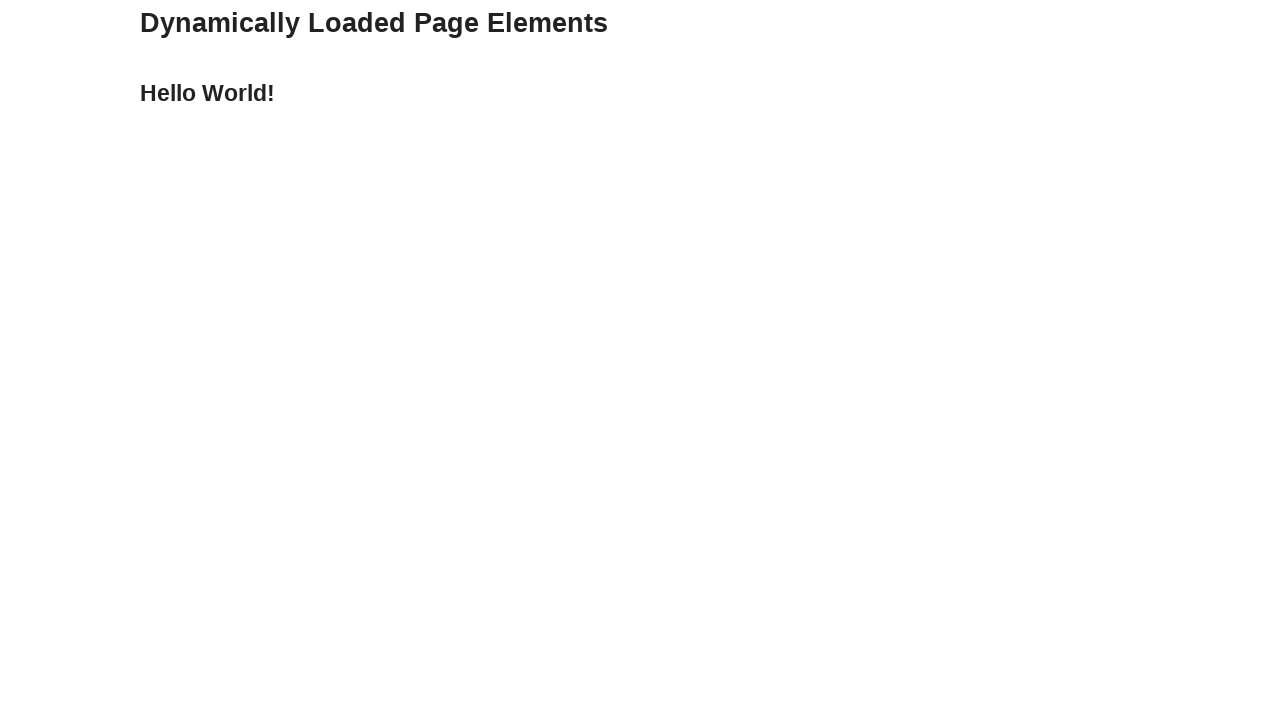